Tests that clicking delete on both added elements removes all elements

Starting URL: http://the-internet.herokuapp.com/add_remove_elements/

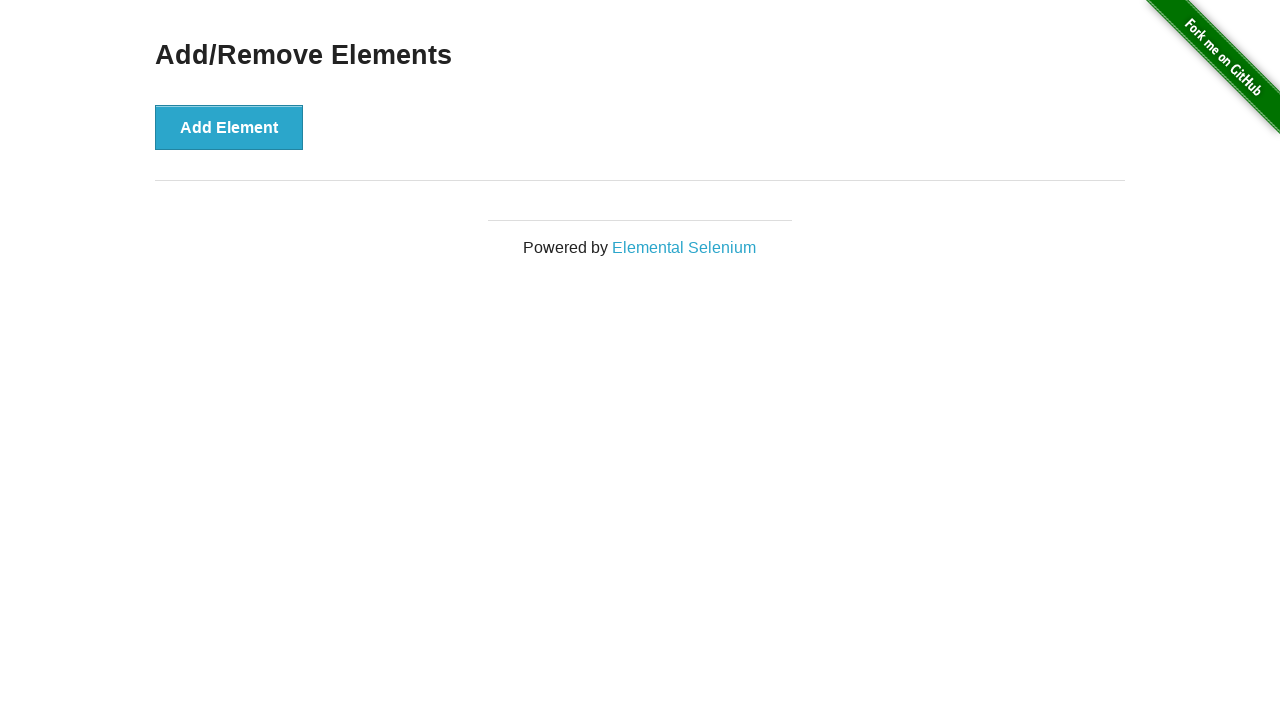

Clicked 'Add Element' button to add first element at (229, 127) on button:has-text('Add Element')
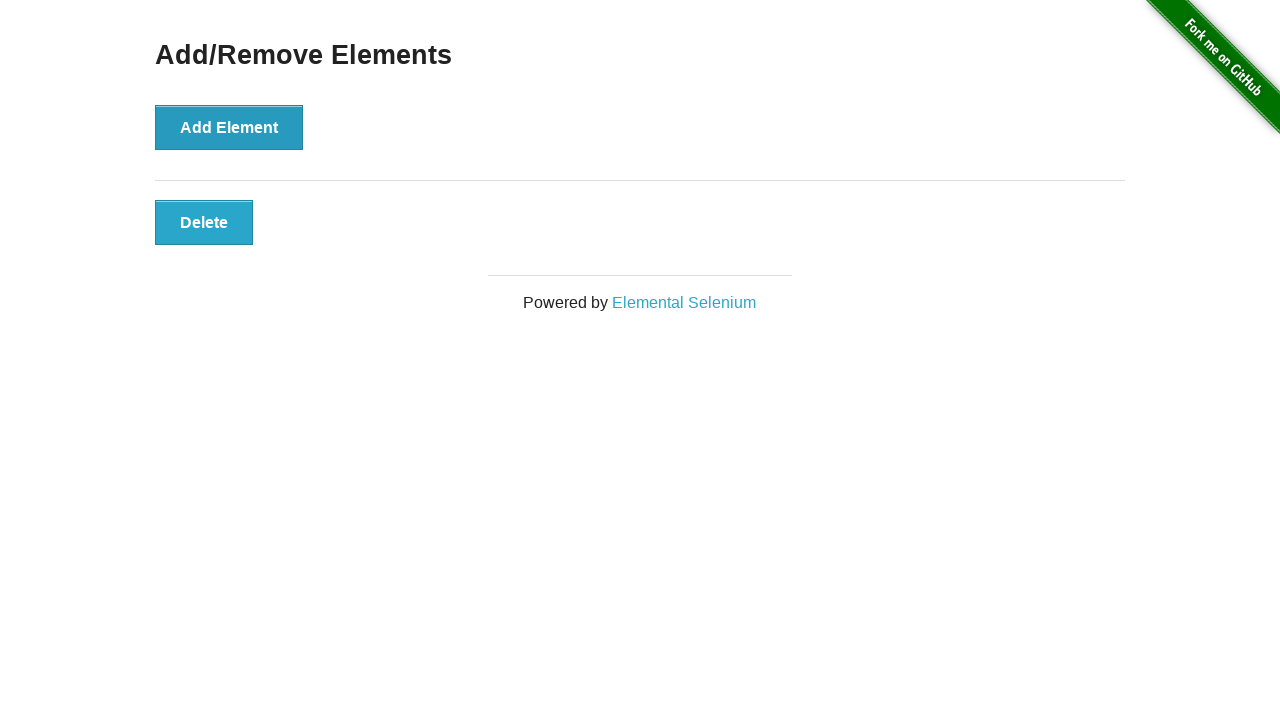

Clicked 'Add Element' button to add second element at (229, 127) on button:has-text('Add Element')
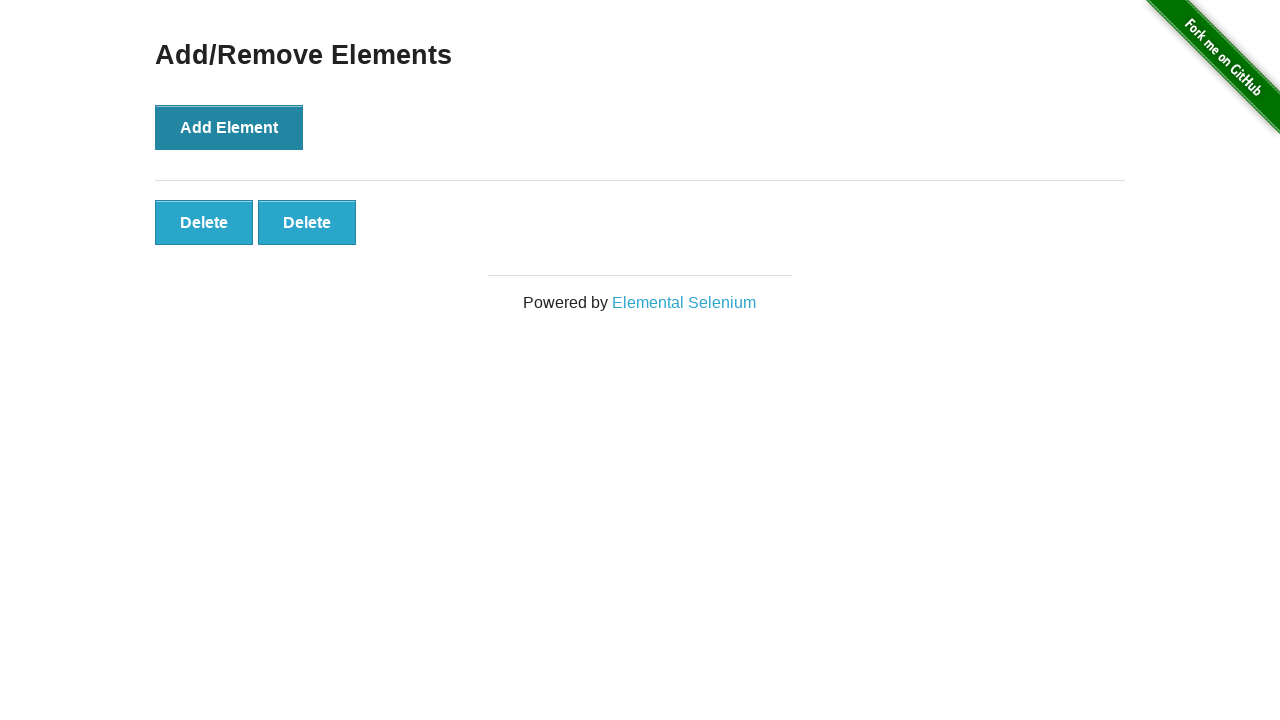

Waited for both added elements to appear
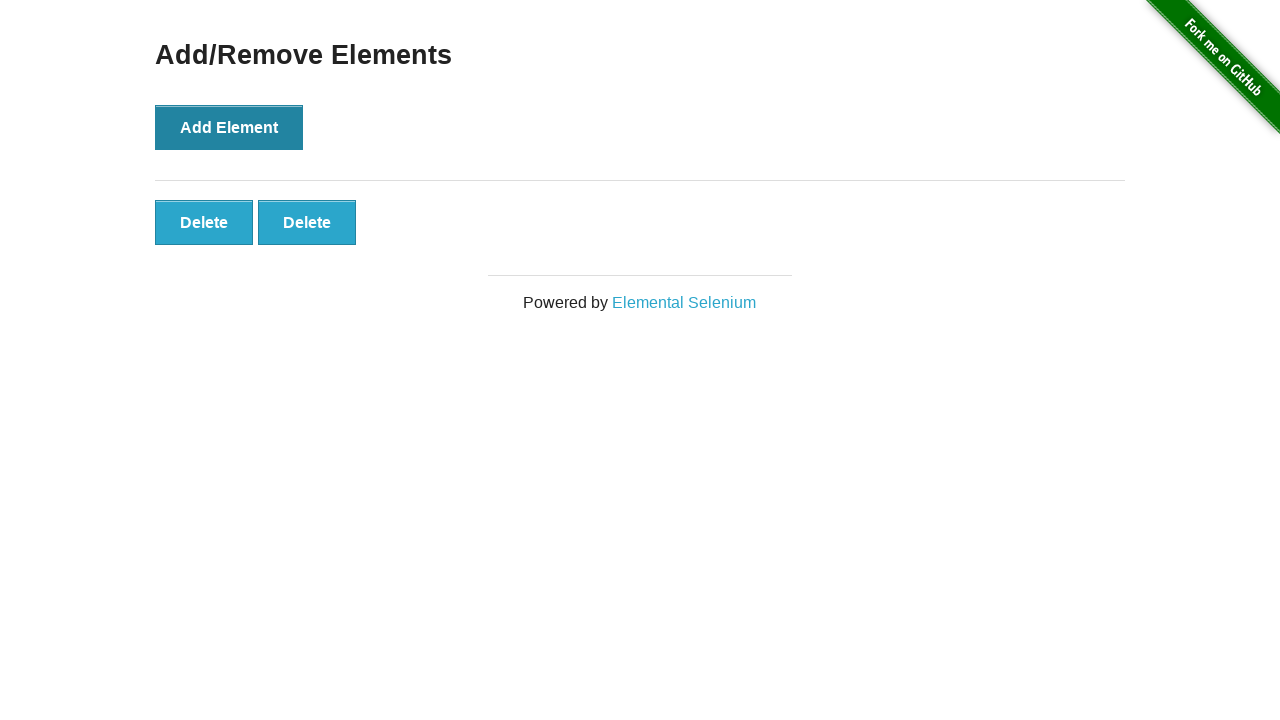

Clicked delete button on first added element at (204, 222) on .added-manually >> nth=0
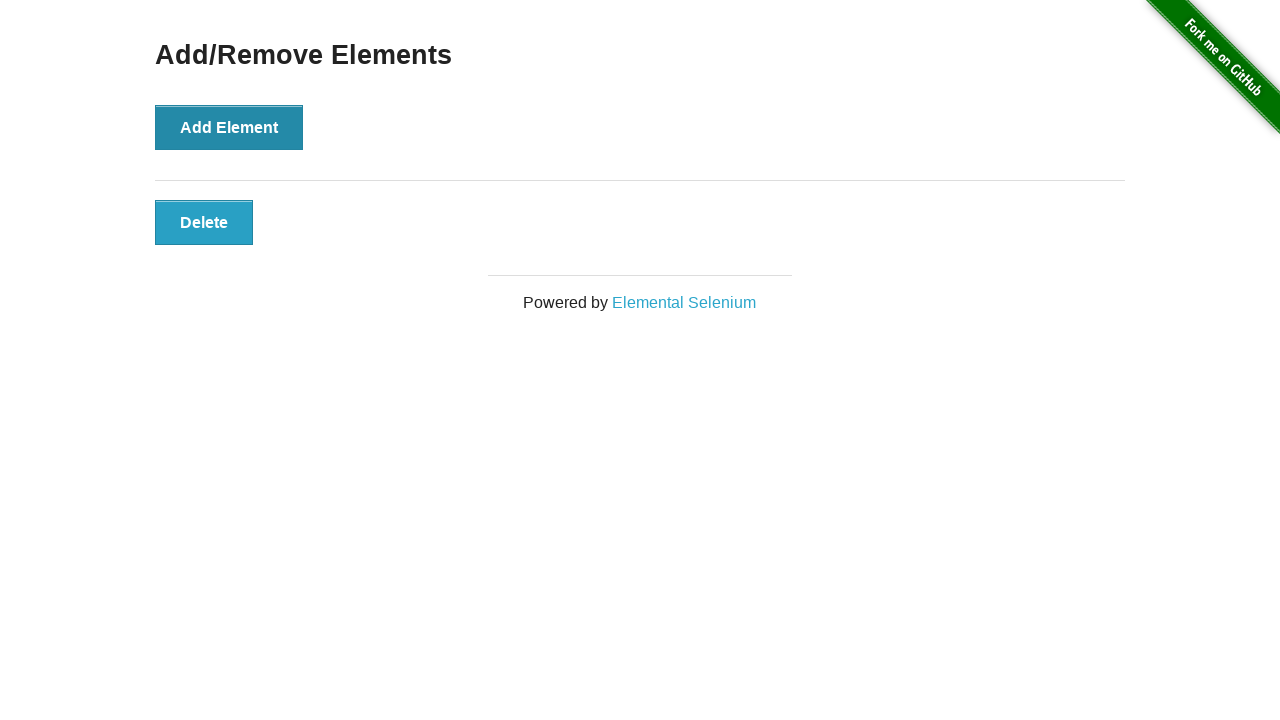

Clicked delete button on second added element at (204, 222) on .added-manually >> nth=0
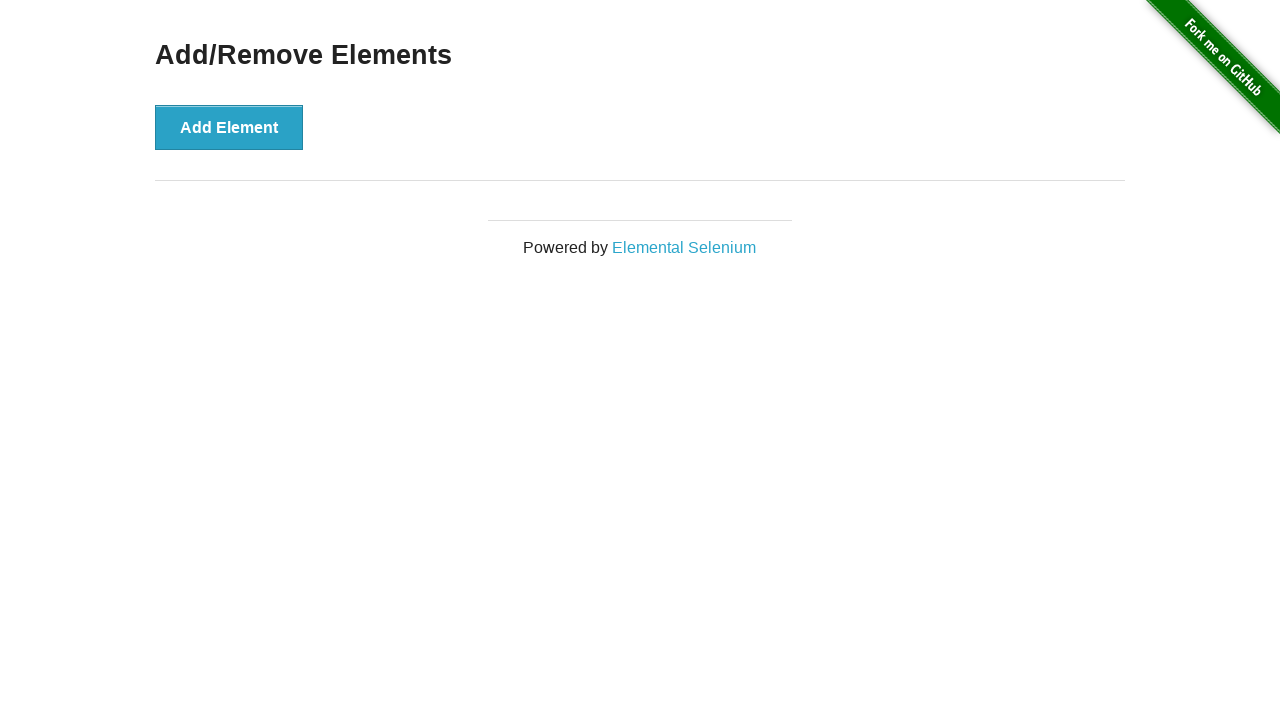

Verified all added elements were removed
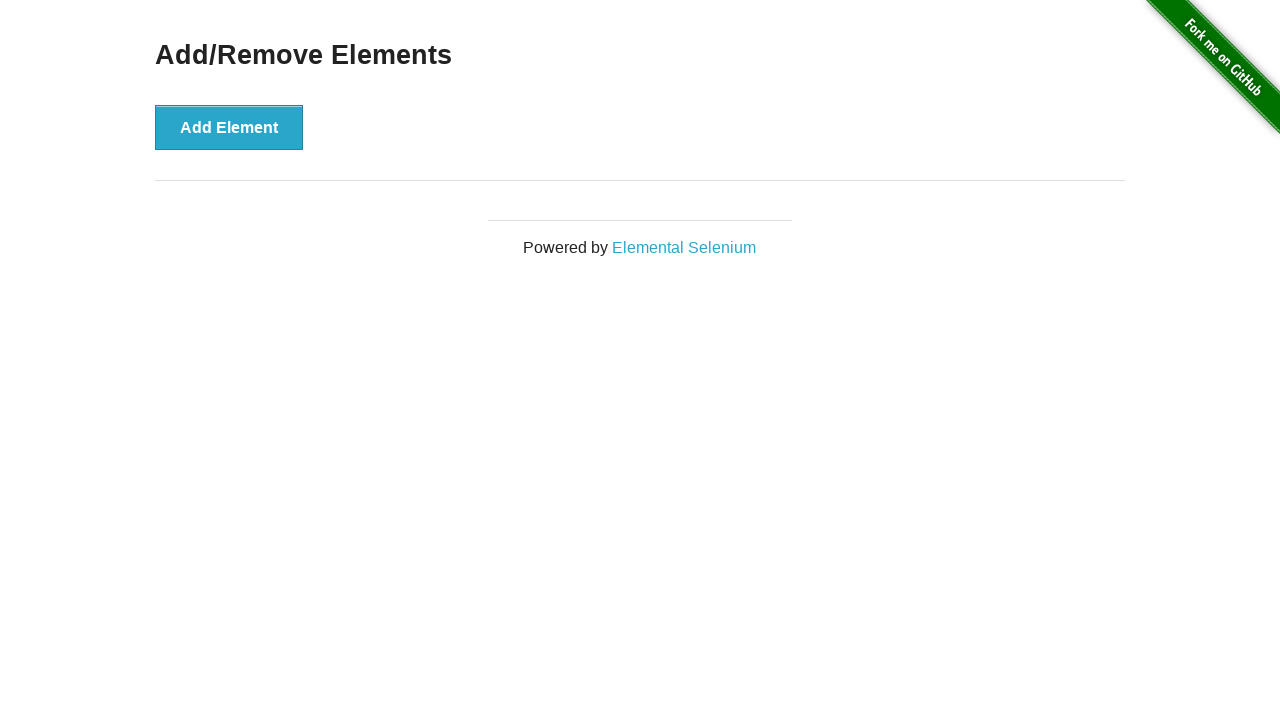

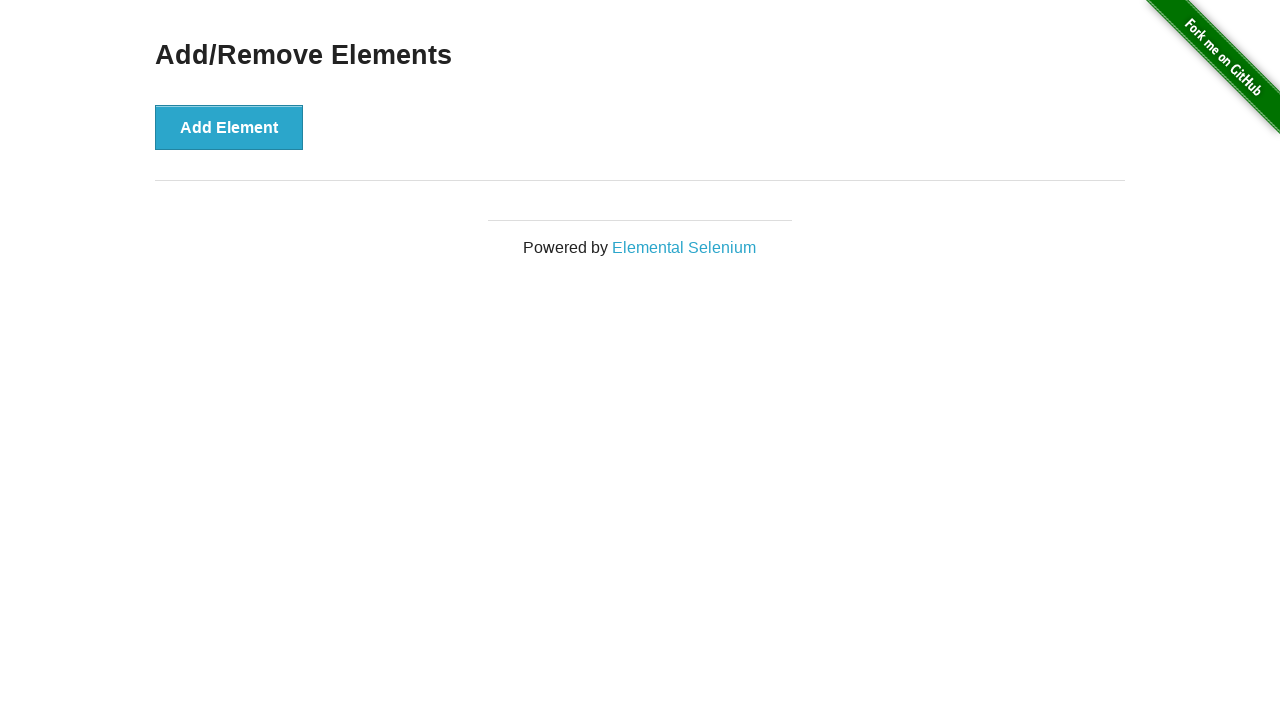